Tests mouse hover and click interaction on a blog page by hovering over the "Core Java" element and then clicking it

Starting URL: https://rahulshettyacademy.com/blog/index.php/2023/10/31/action-class-mouse-hover-operation-in-selenium-and-keypress-events/

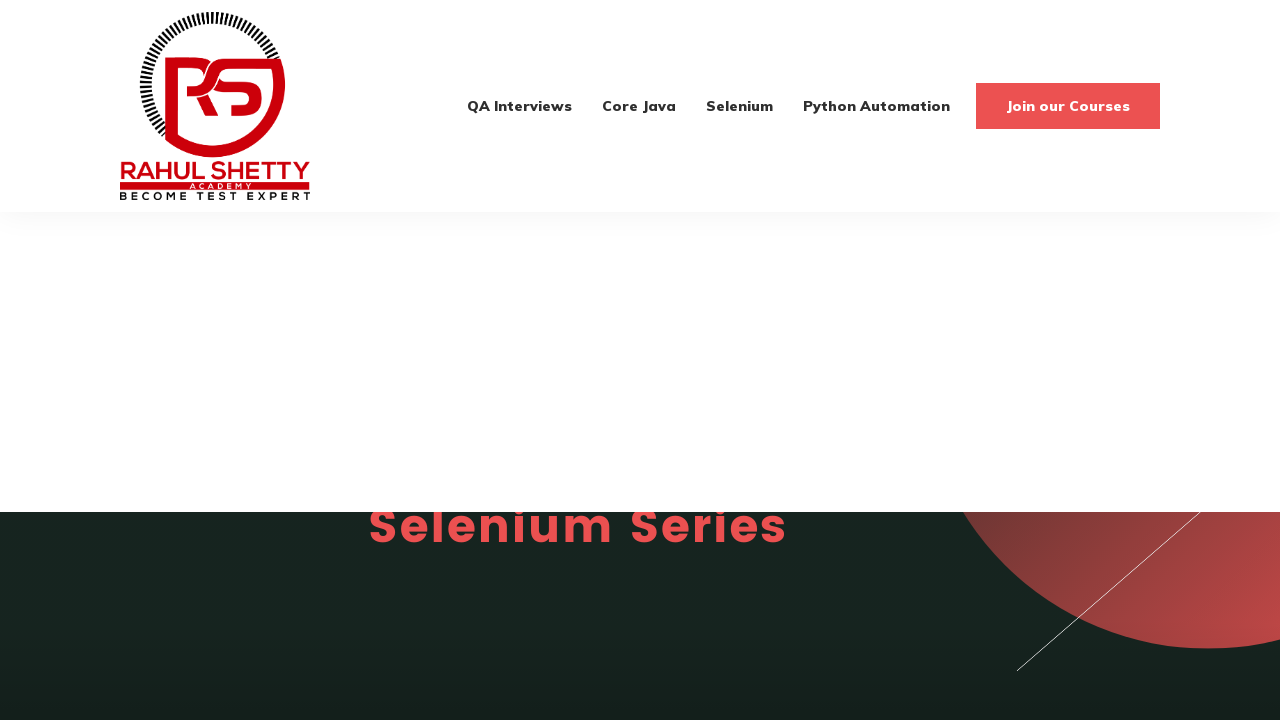

Located the 'Core Java' element
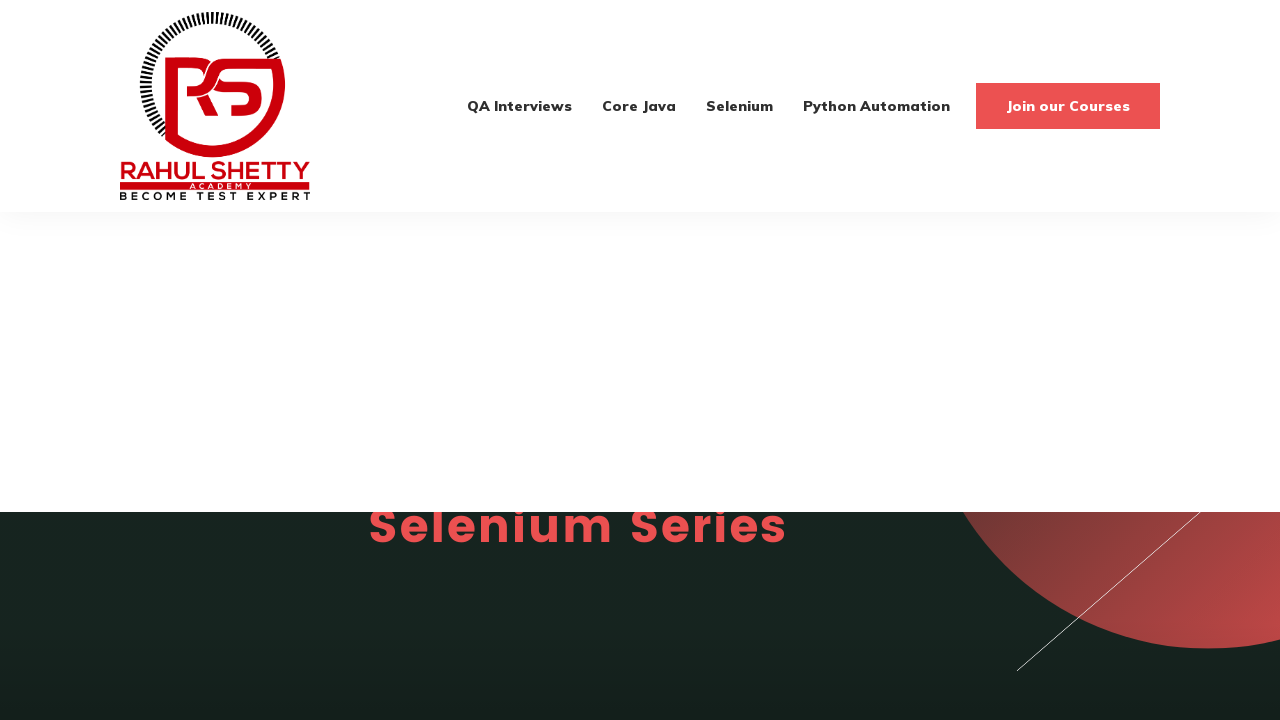

Hovered over the 'Core Java' element at (639, 106) on xpath=//span[text()='Core Java']
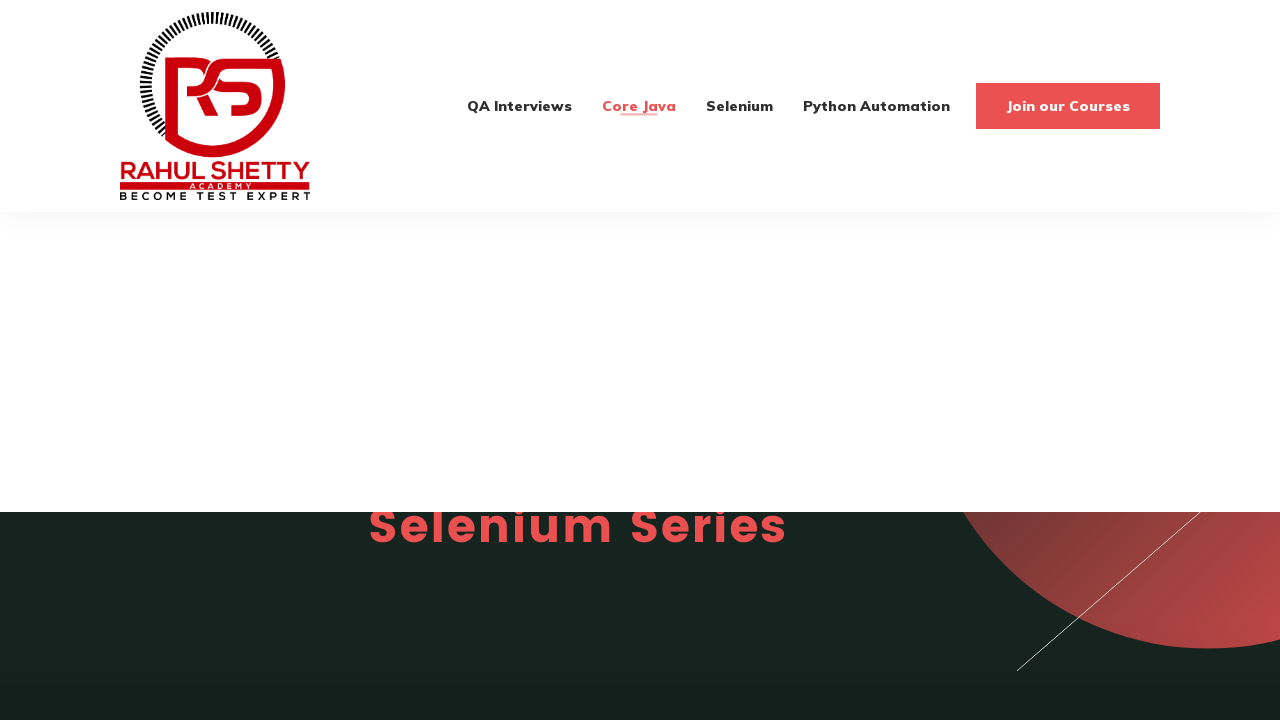

Clicked on the 'Core Java' element at (639, 106) on xpath=//span[text()='Core Java']
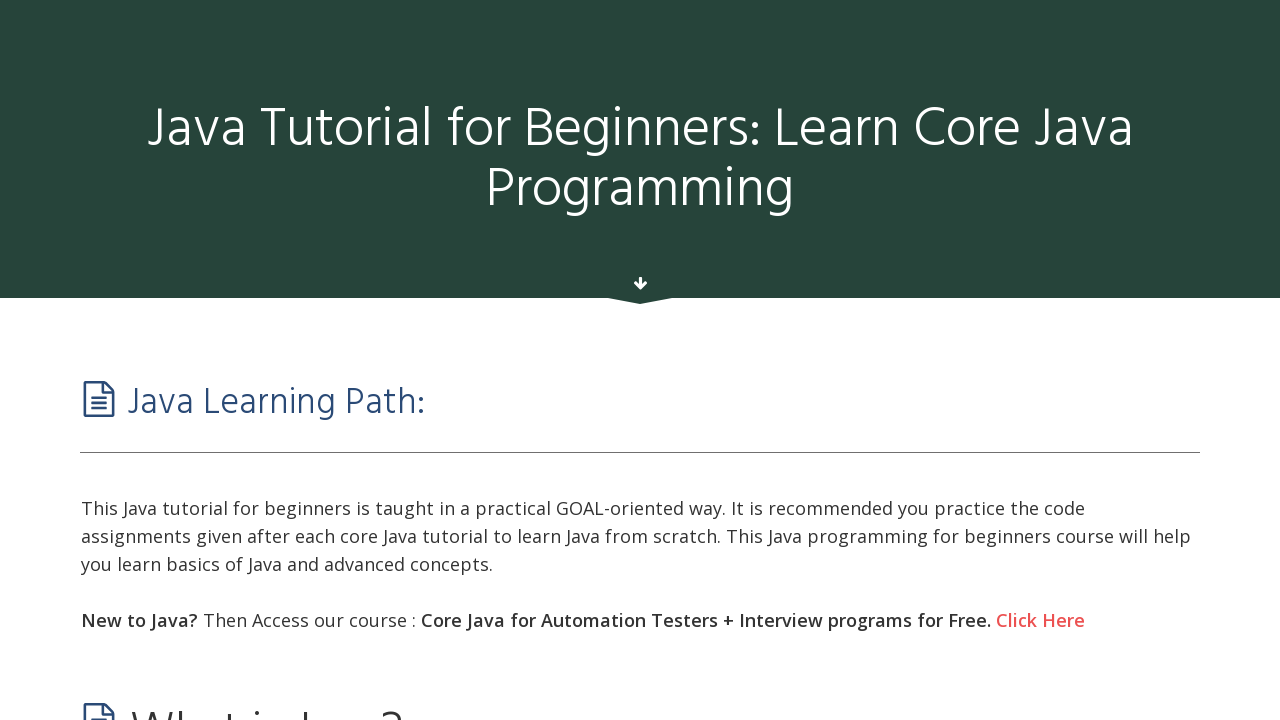

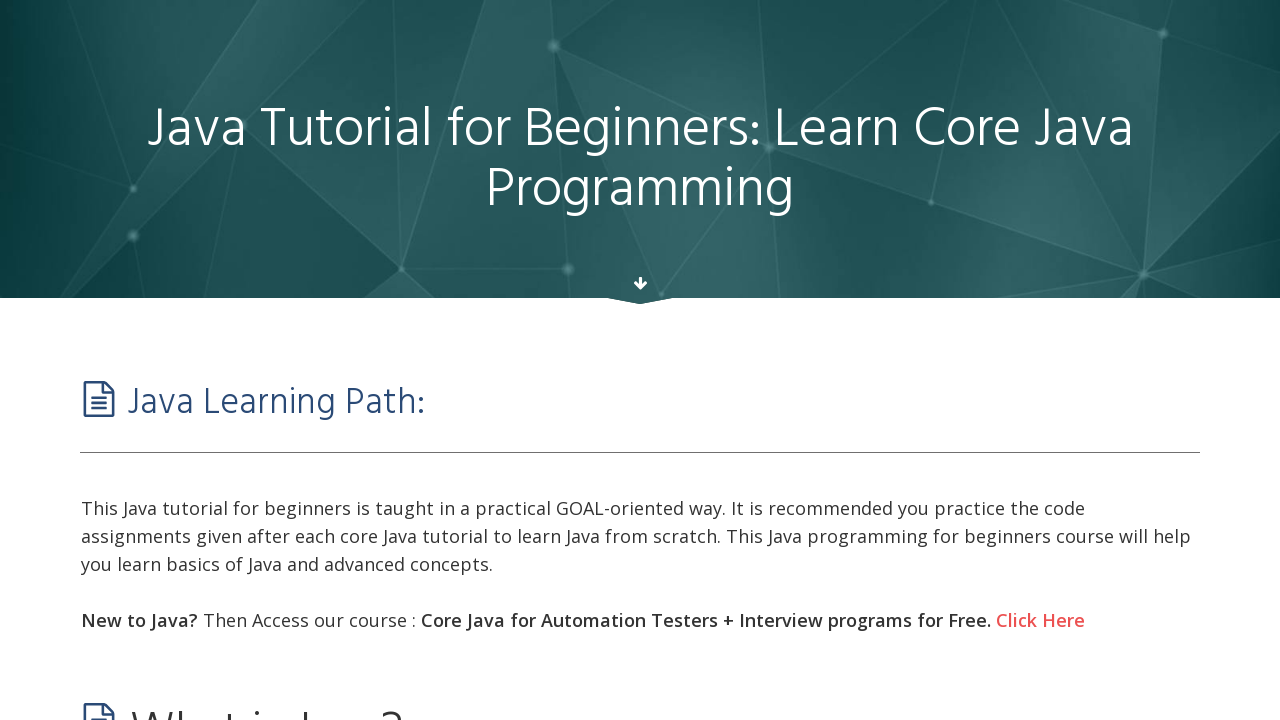